Navigates to a football statistics page, clicks the "All matches" button to view all match data, waits for the table to load, and selects a country from a dropdown menu.

Starting URL: https://www.adamchoi.co.uk/overs/detailed

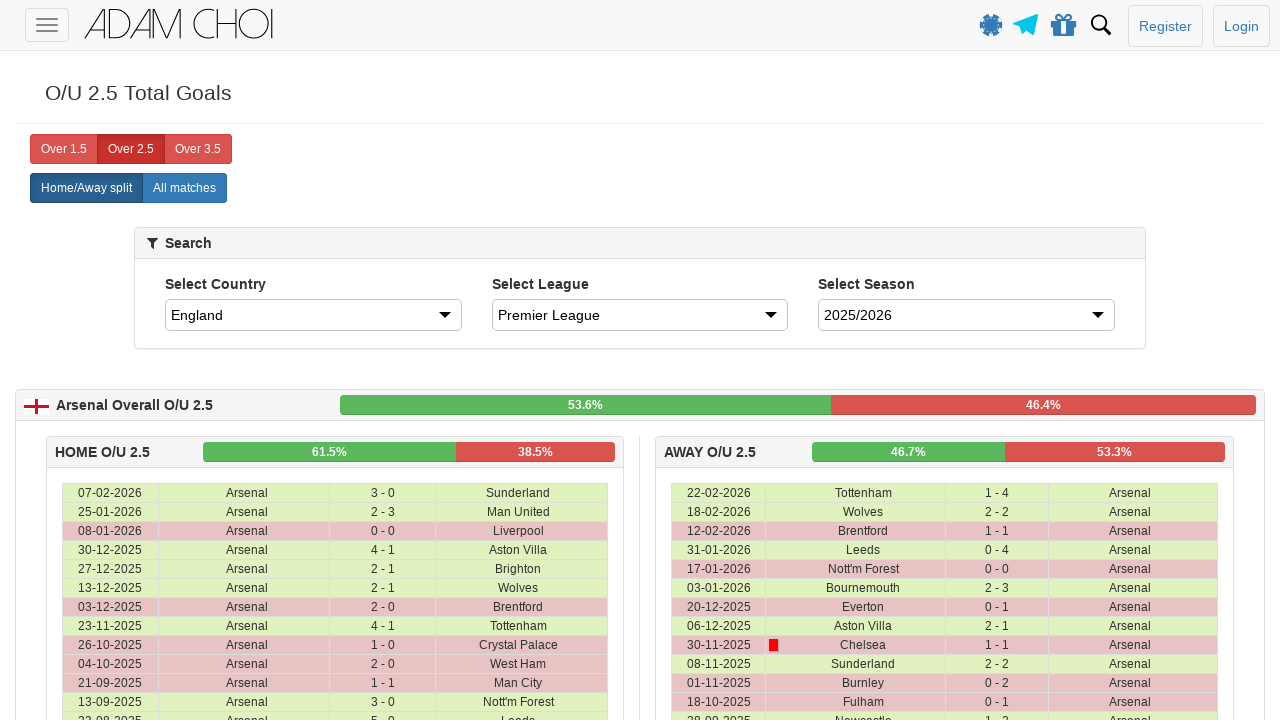

Clicked 'All matches' button to view all match data at (184, 188) on label[analytics-event="All matches"]
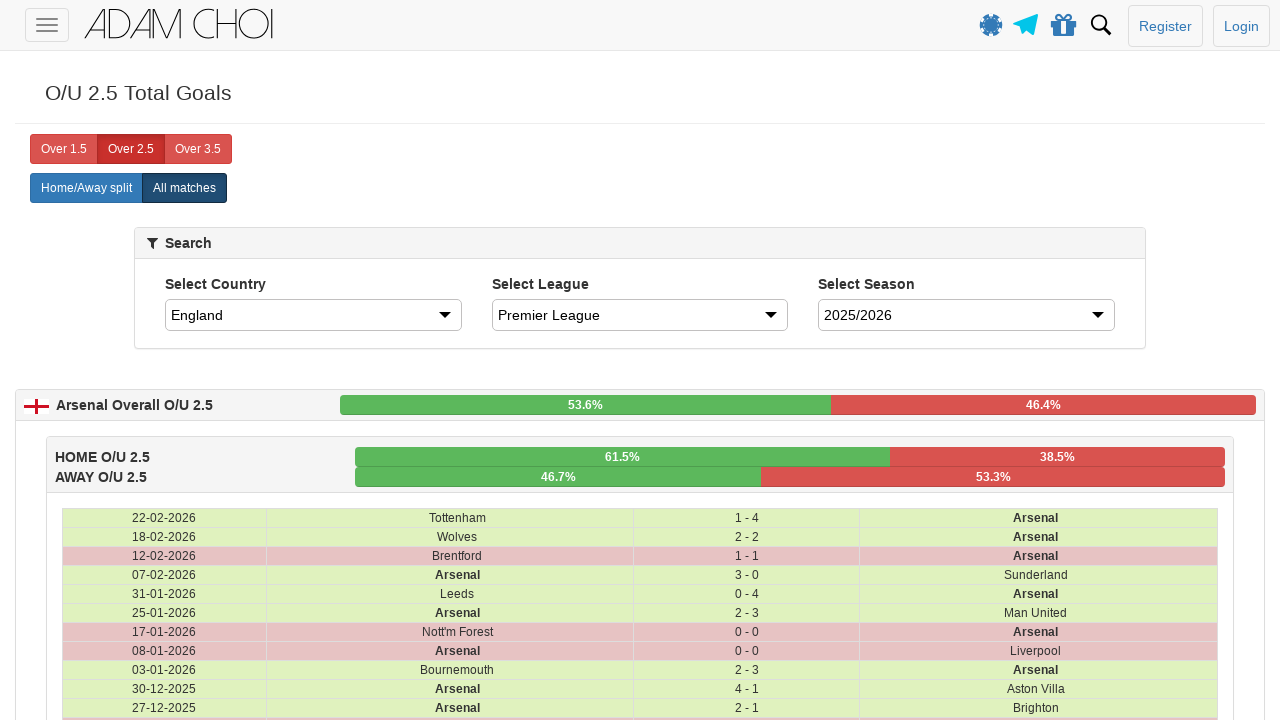

Match data table loaded successfully
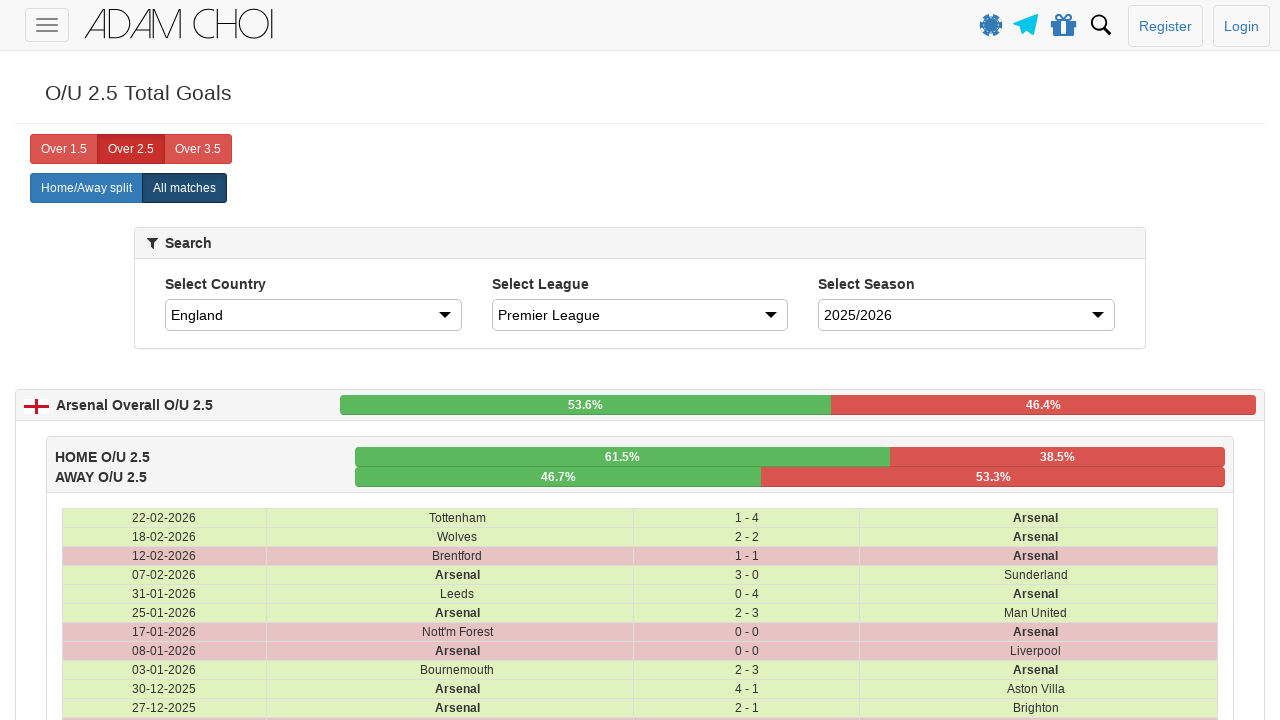

Selected 'Spain' from the country dropdown menu on #country
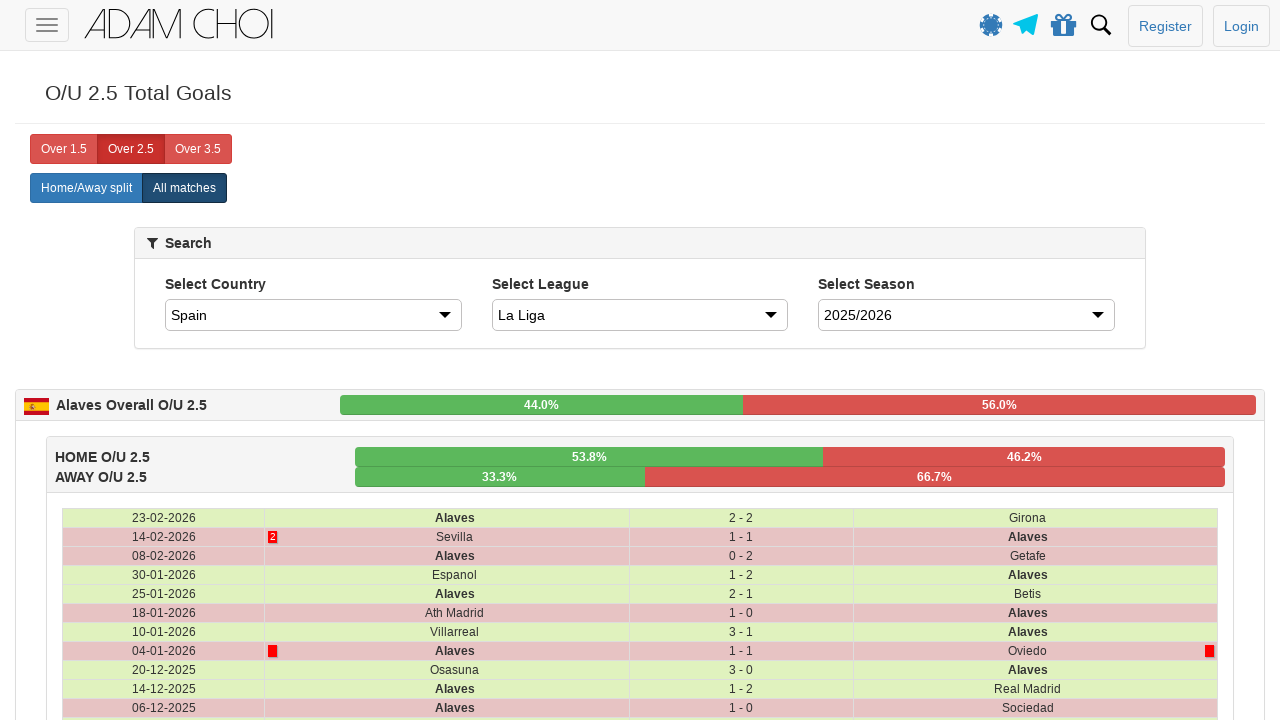

Waited for page to update with Spain data
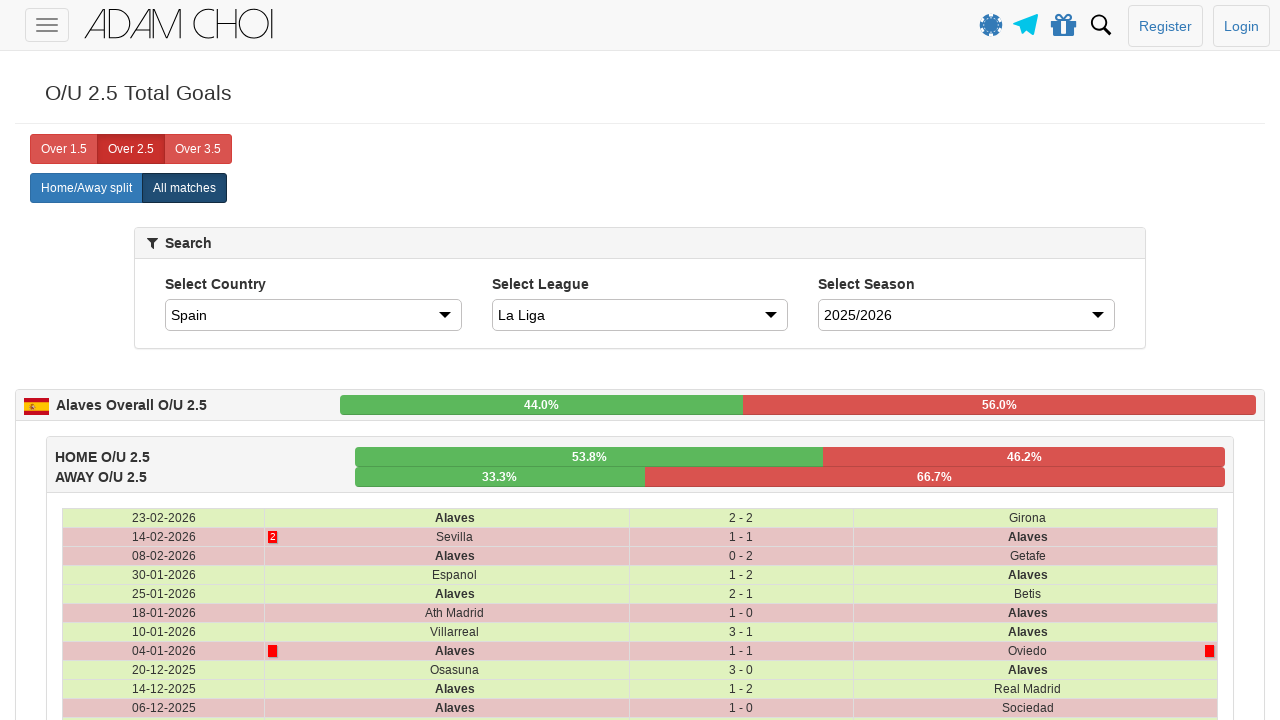

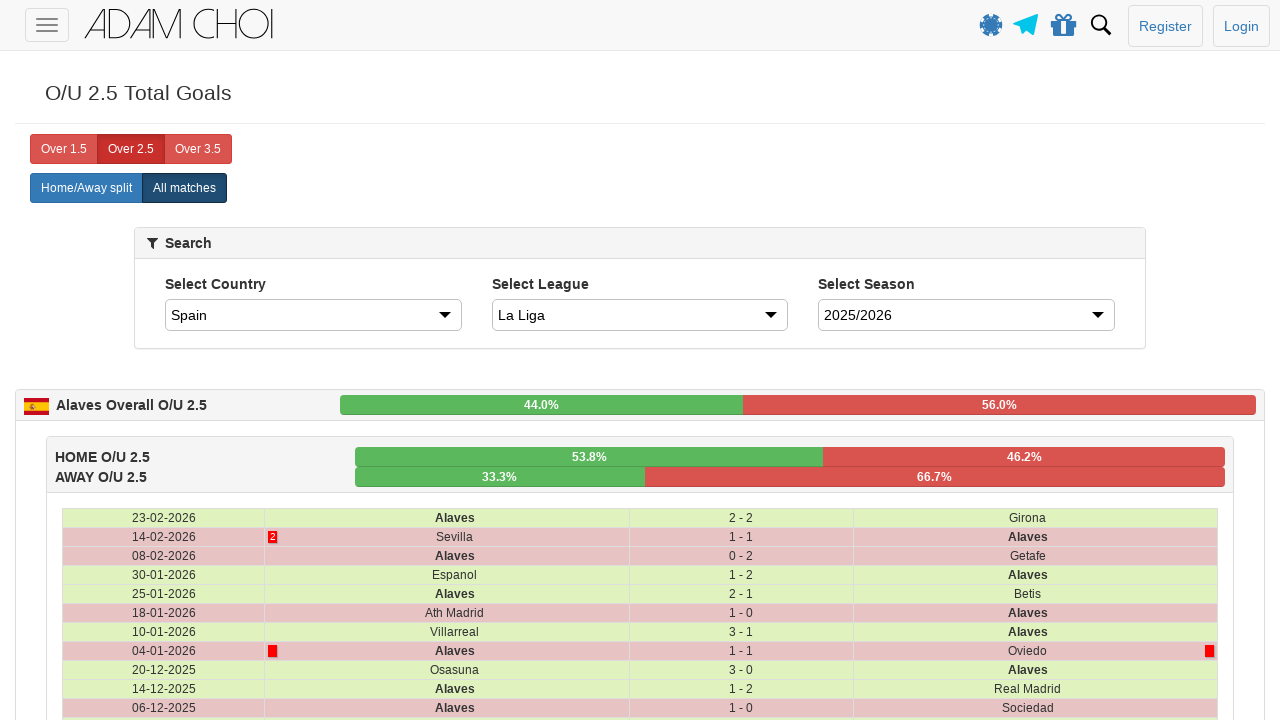